Tests handling of entry ad modal popup by navigating to the Entry Ad page, closing the modal popup, and re-enabling the ad

Starting URL: https://the-internet.herokuapp.com/

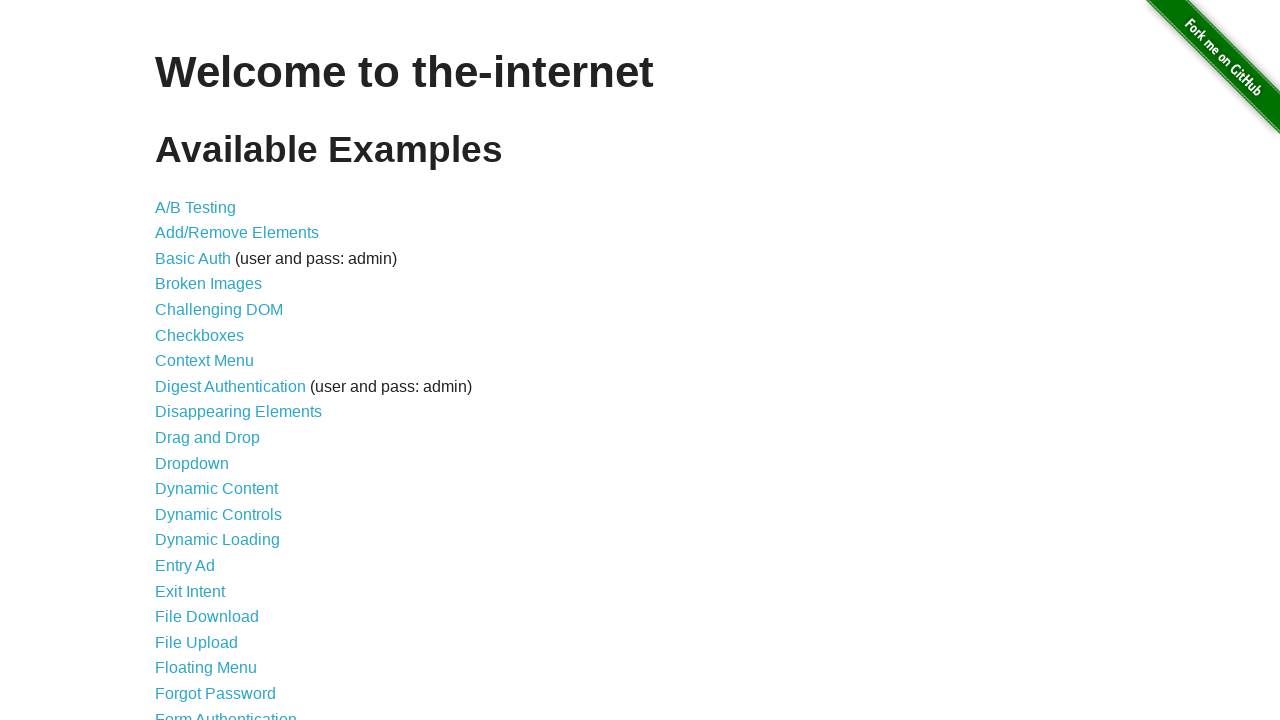

Clicked on the Entry Ad link at (185, 566) on text=Entry Ad
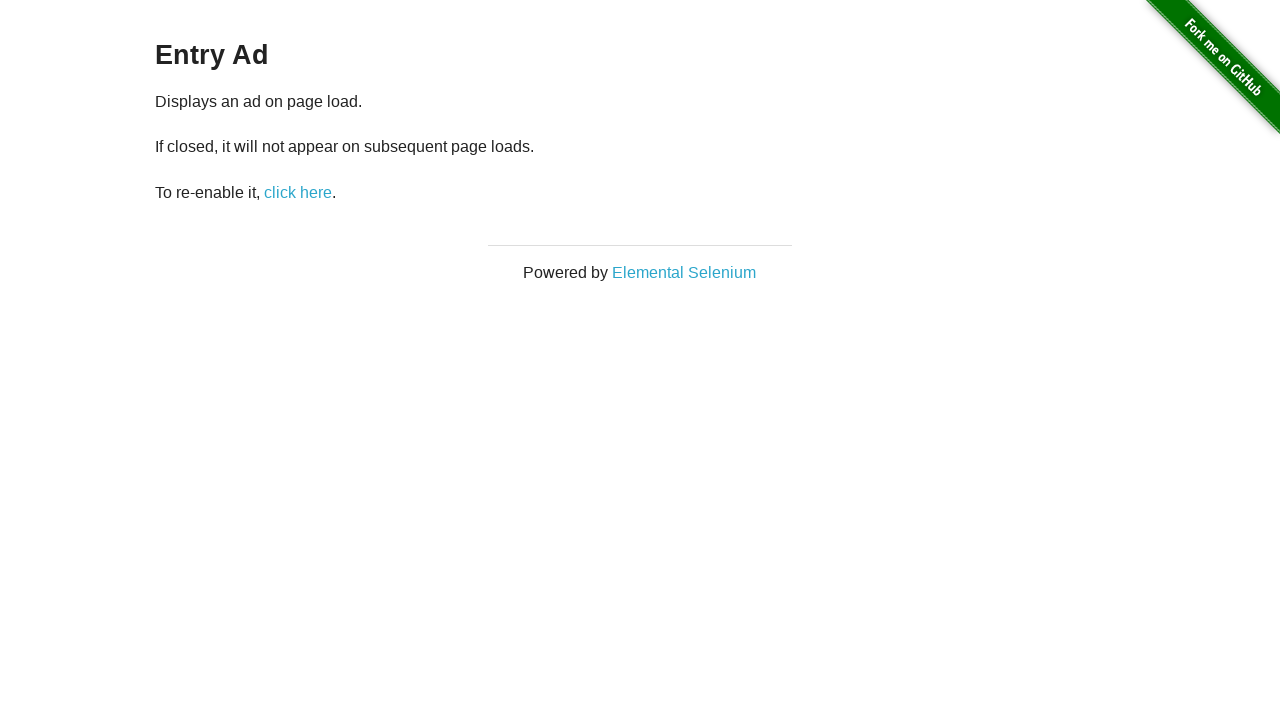

Entry Ad modal popup appeared
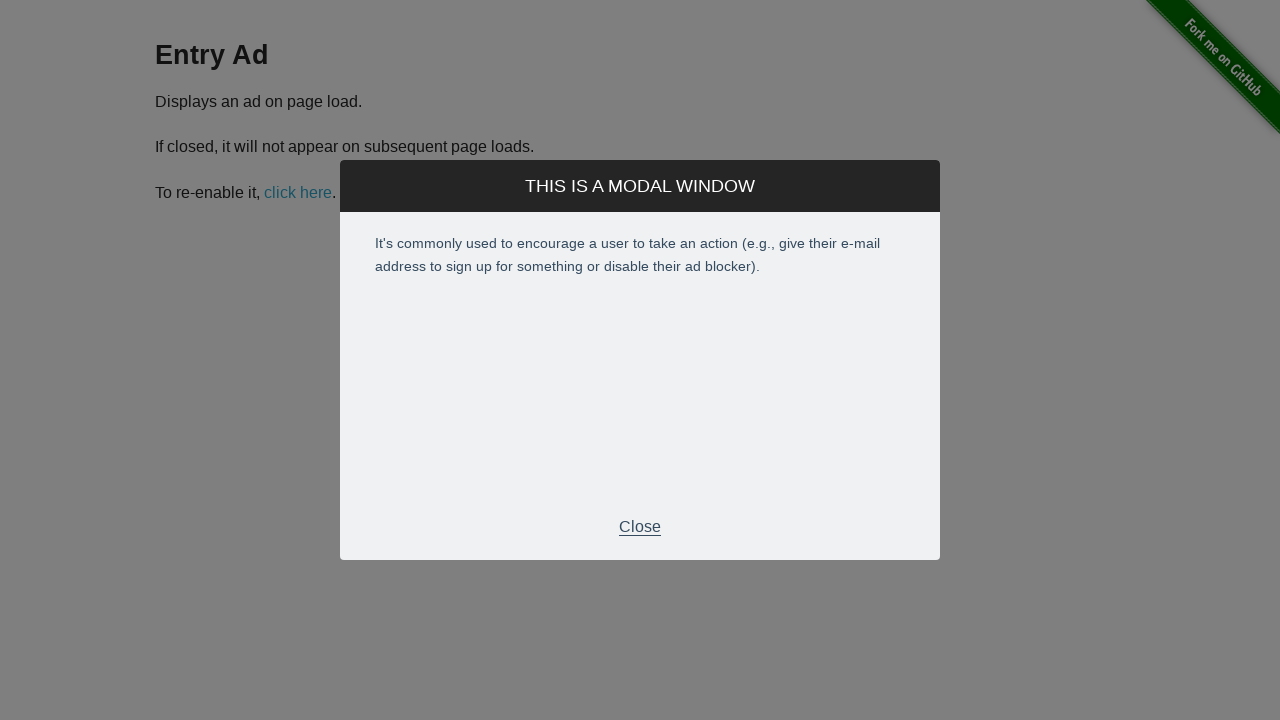

Closed the modal popup at (640, 527) on xpath=//div[@class='modal']/div[3]
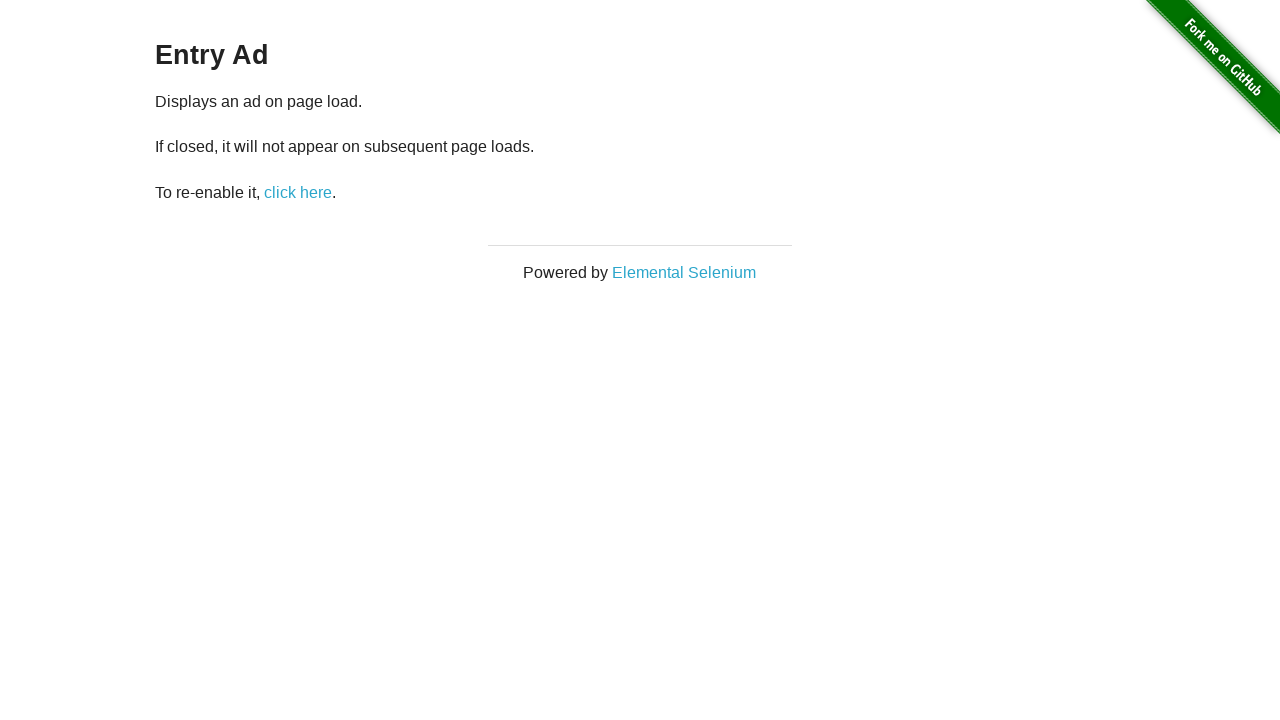

Clicked on 'click here' link to re-enable the ad at (298, 192) on text=click here
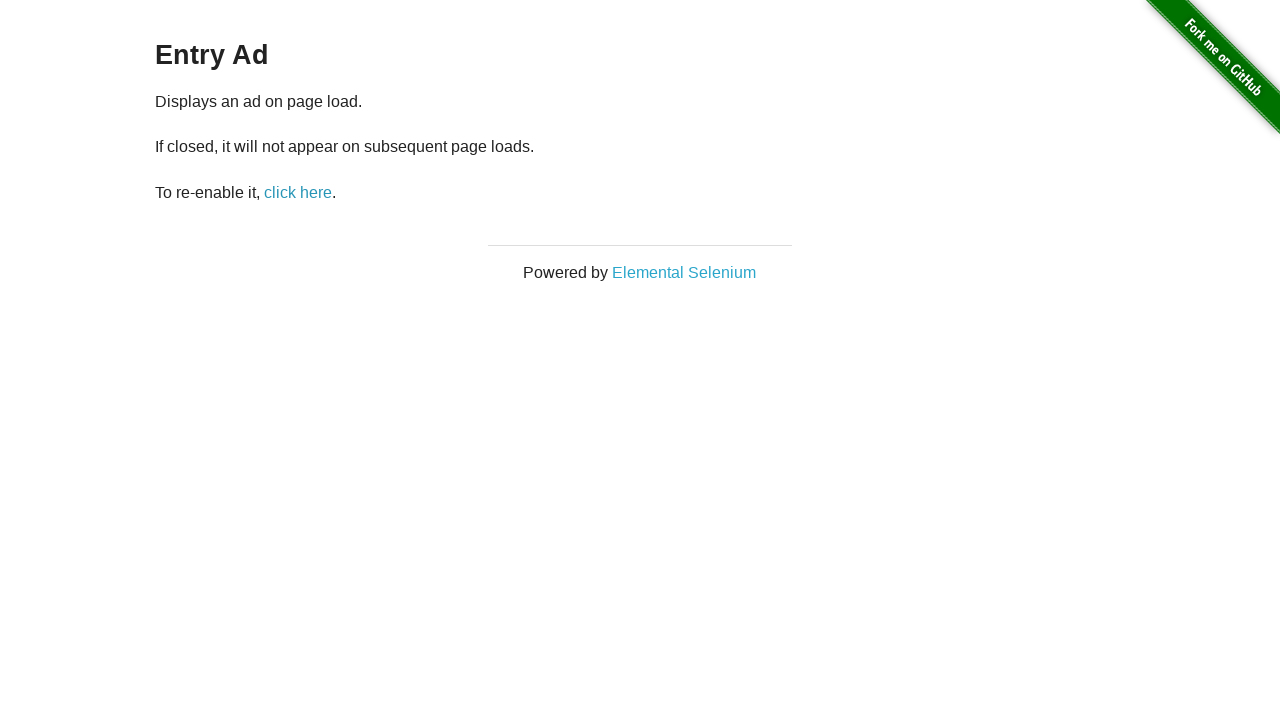

Verified that 'click here' link is visible
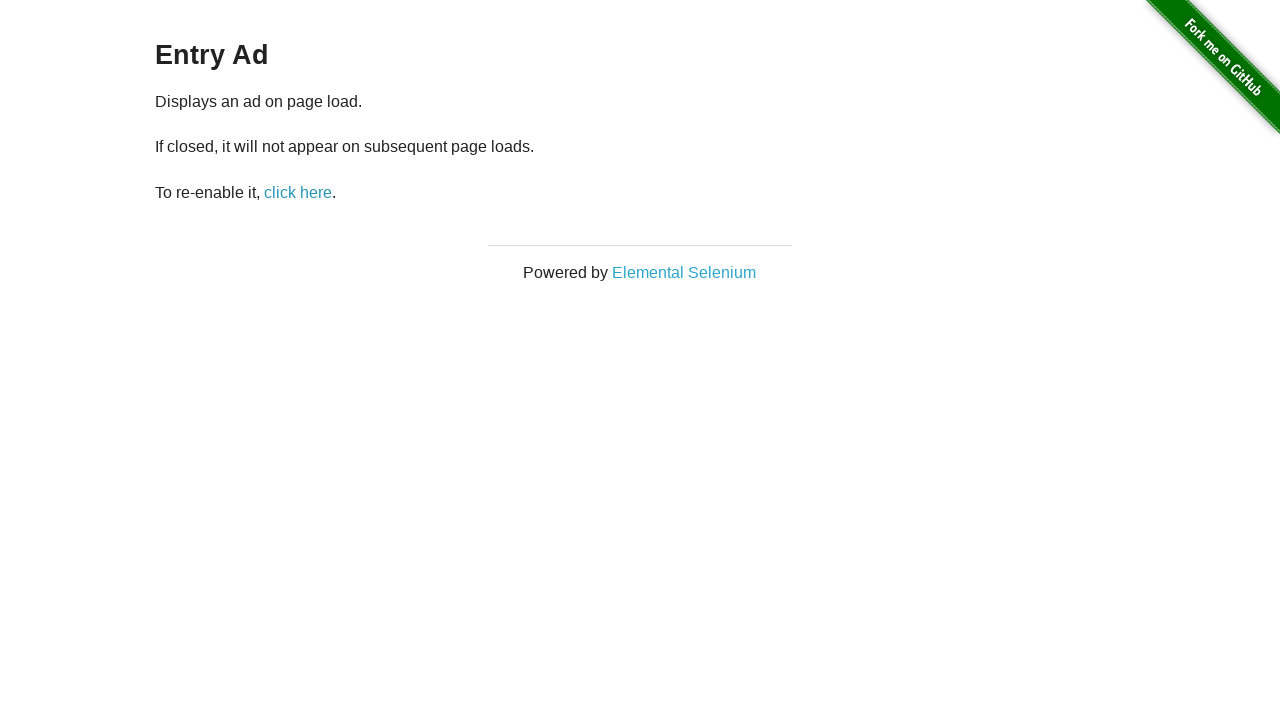

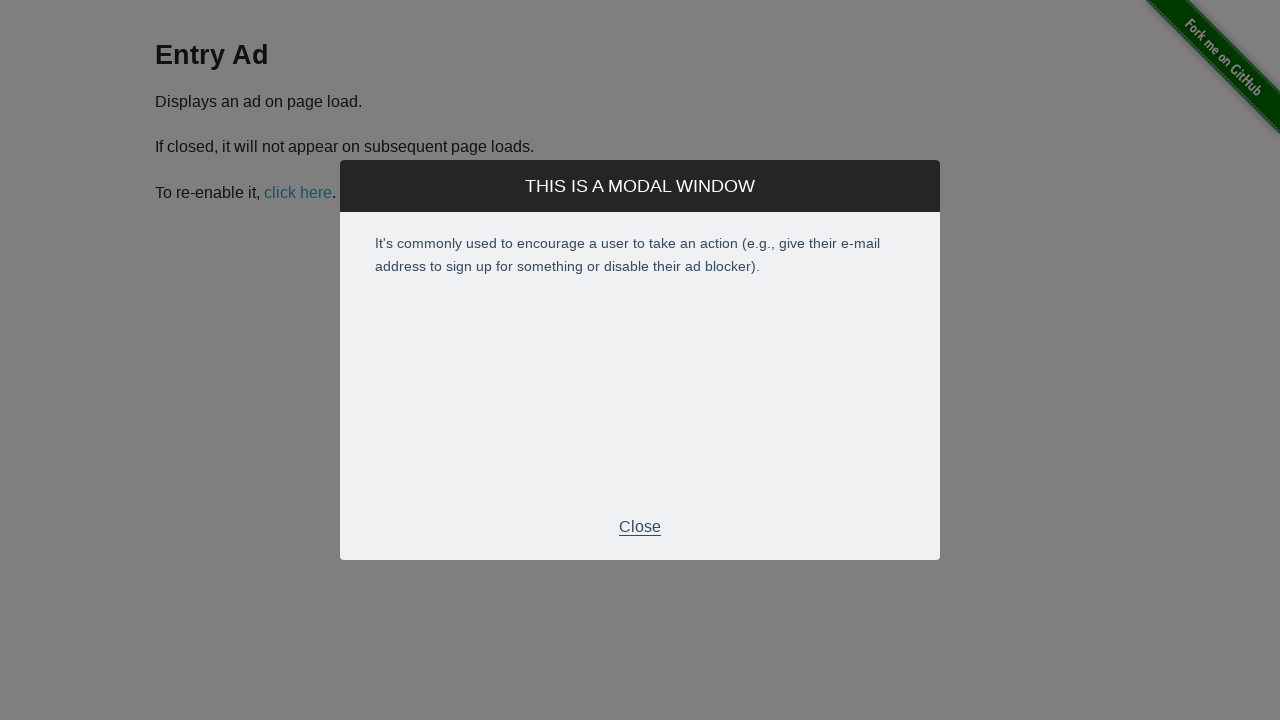